Navigates to the APSRTC online booking website and retrieves the page title to verify the page loaded correctly.

Starting URL: https://www.apsrtconline.in/oprs-web/

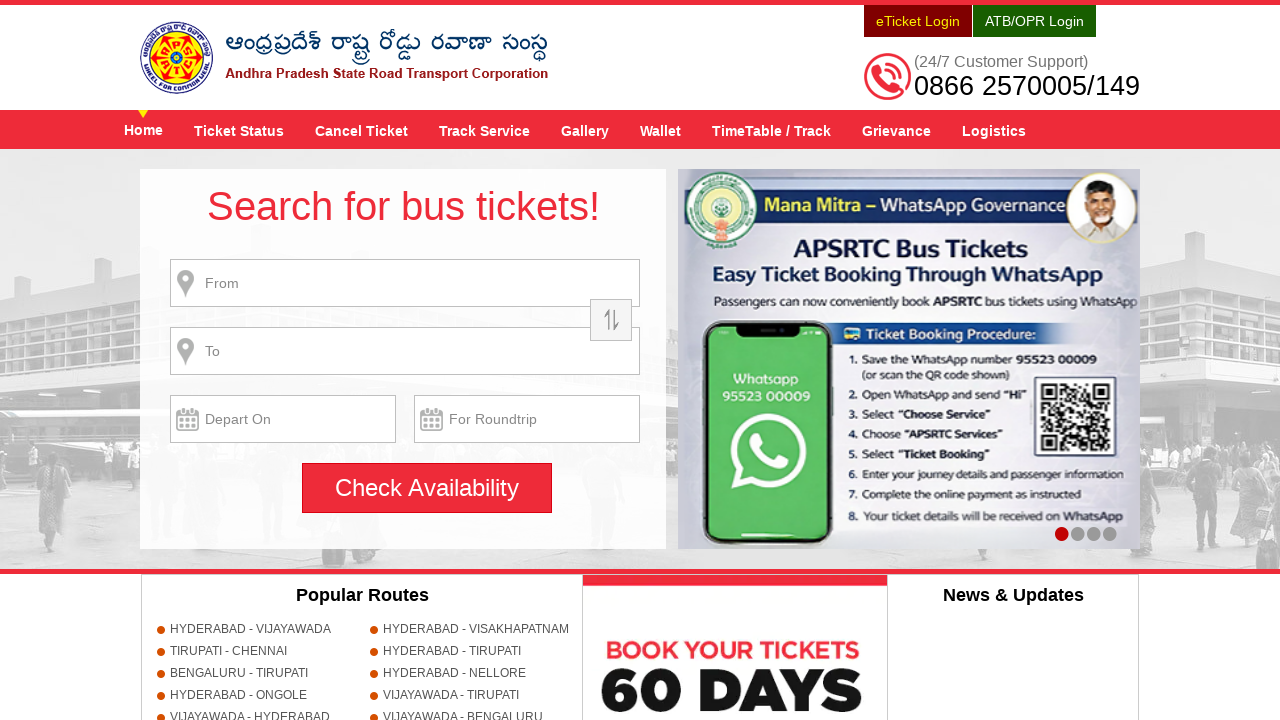

Waited for page DOM to fully load on APSRTC online booking website
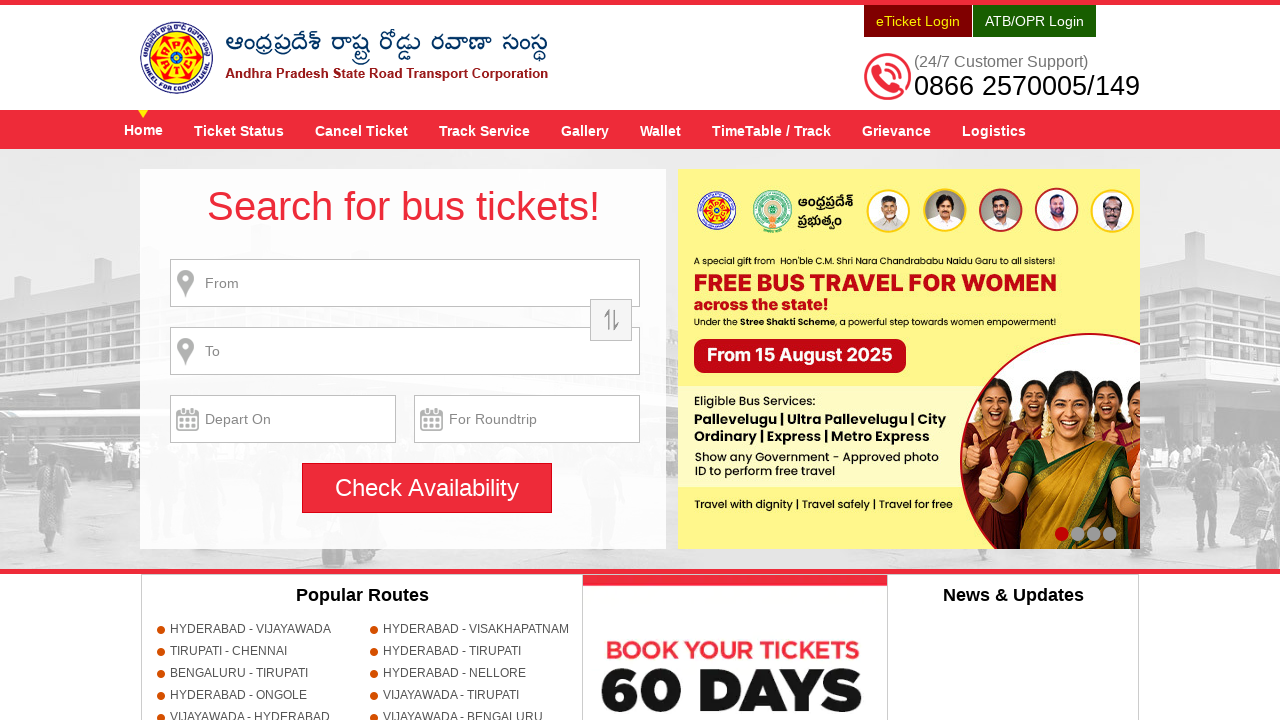

Retrieved page title: 'APSRTC Official Website for Online Bus Ticket Booking - APSRTConline.in'
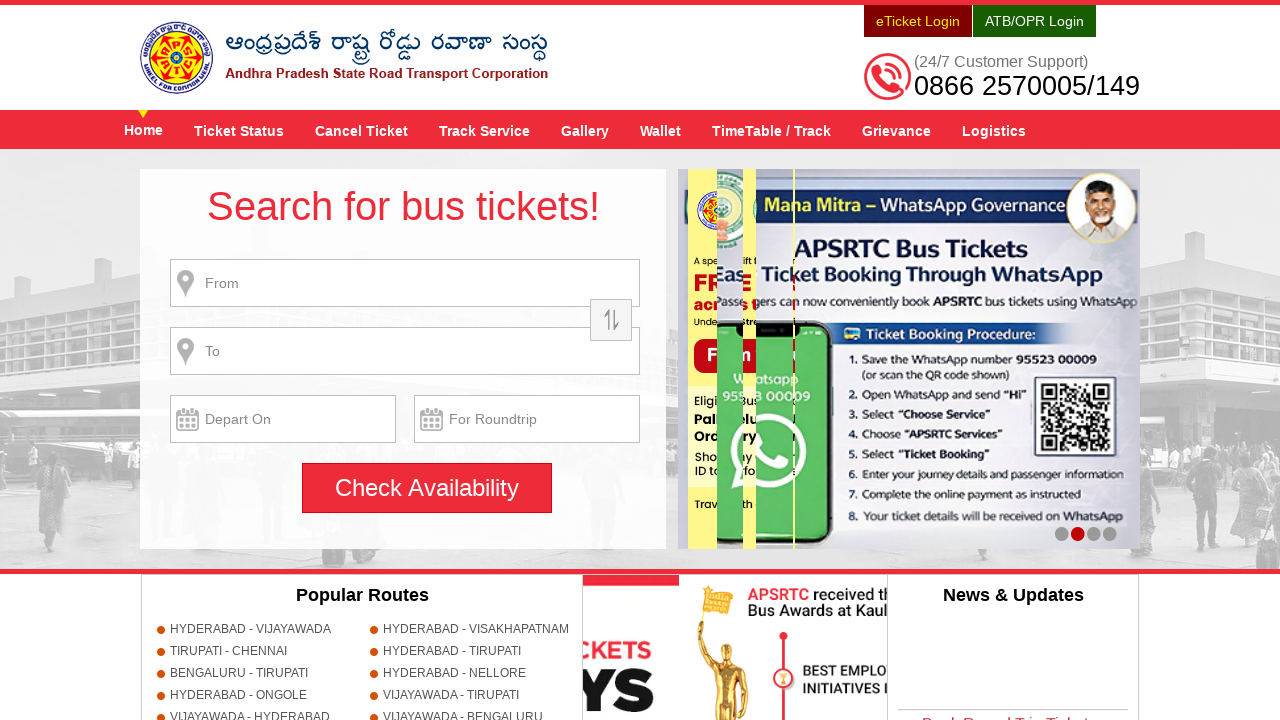

Verified page title is not empty
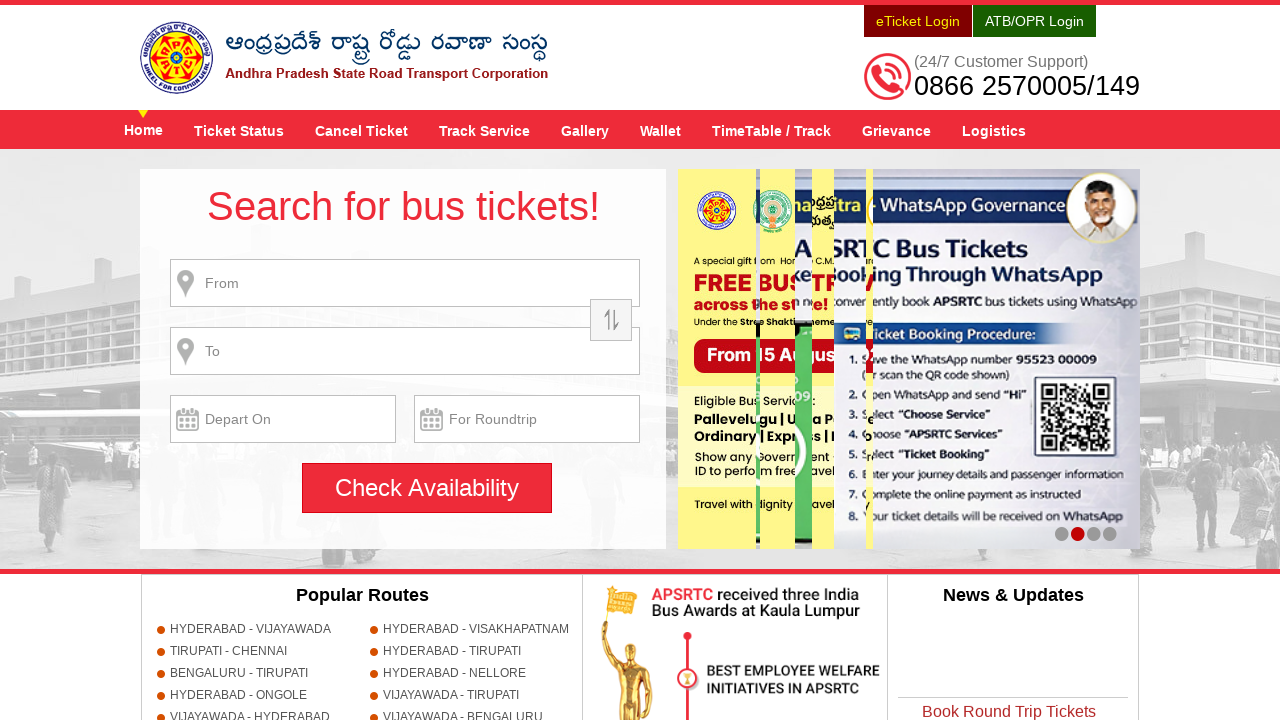

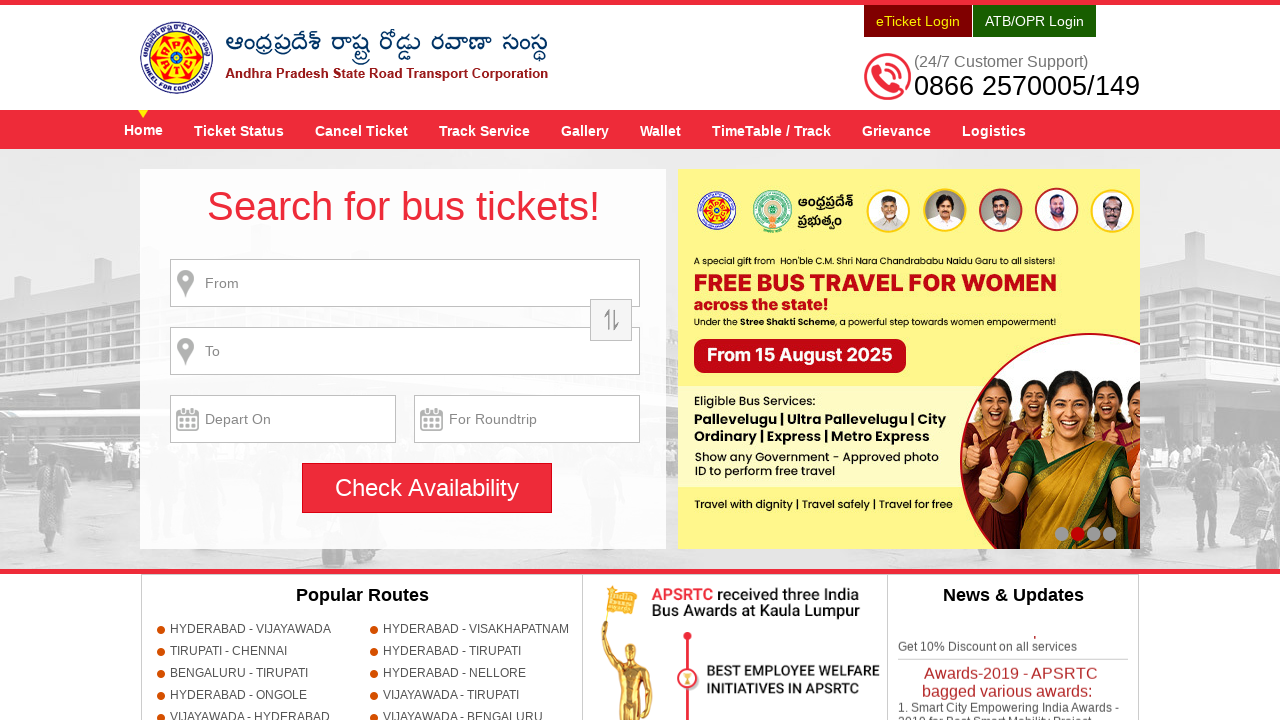